Tests clicking the "Impressive" radio button and verifies that the result text displays "You have selected Impressive"

Starting URL: https://demoqa.com/radio-button

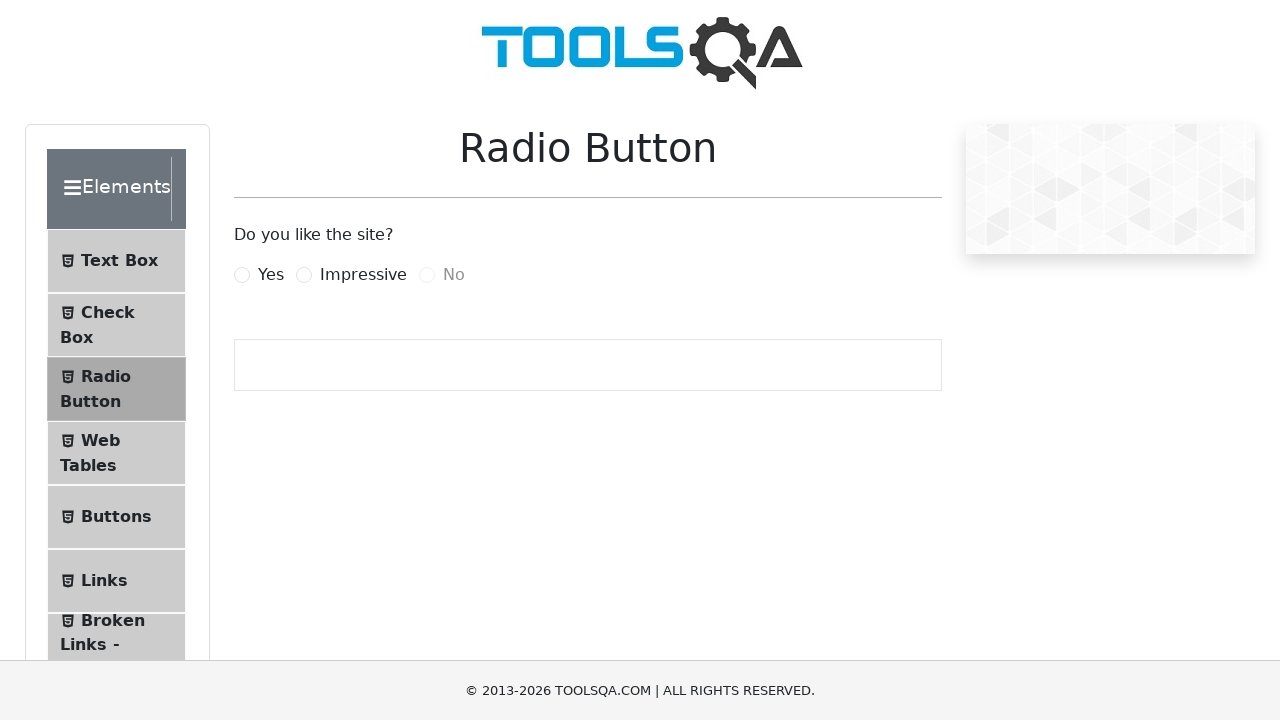

Navigated to radio button test page
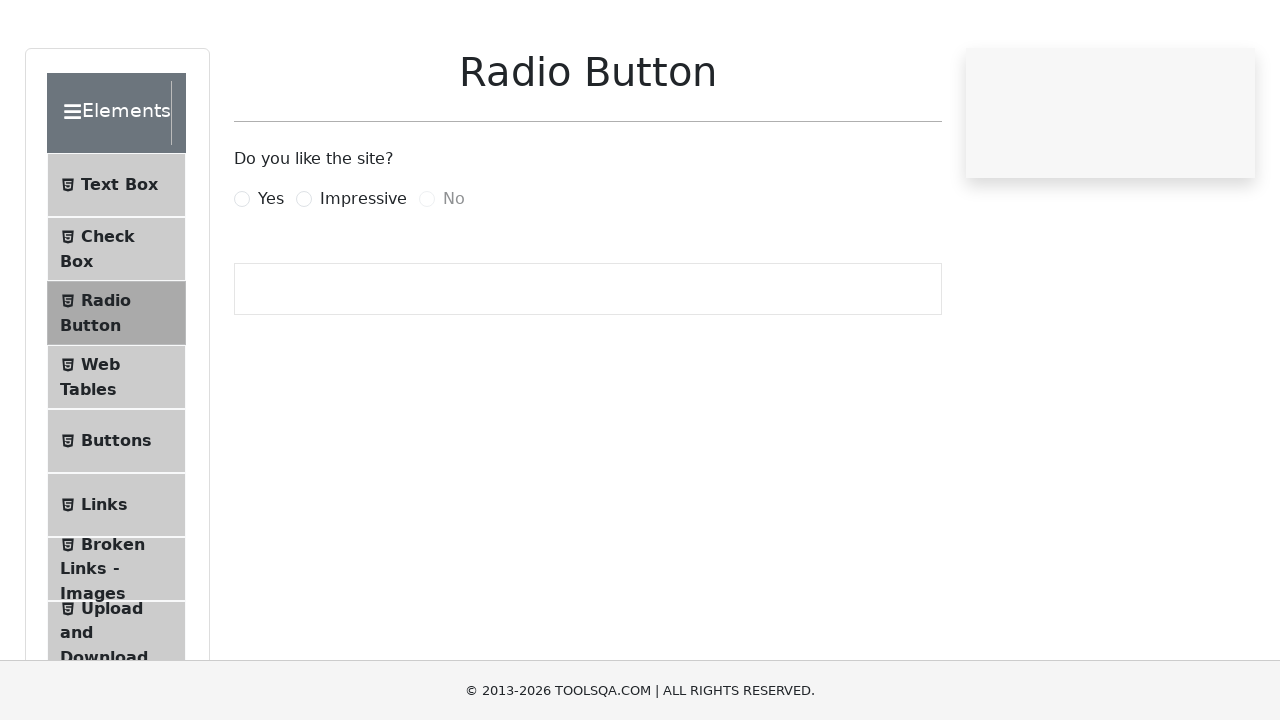

Clicked on the 'Impressive' radio button label at (363, 275) on label[for='impressiveRadio']
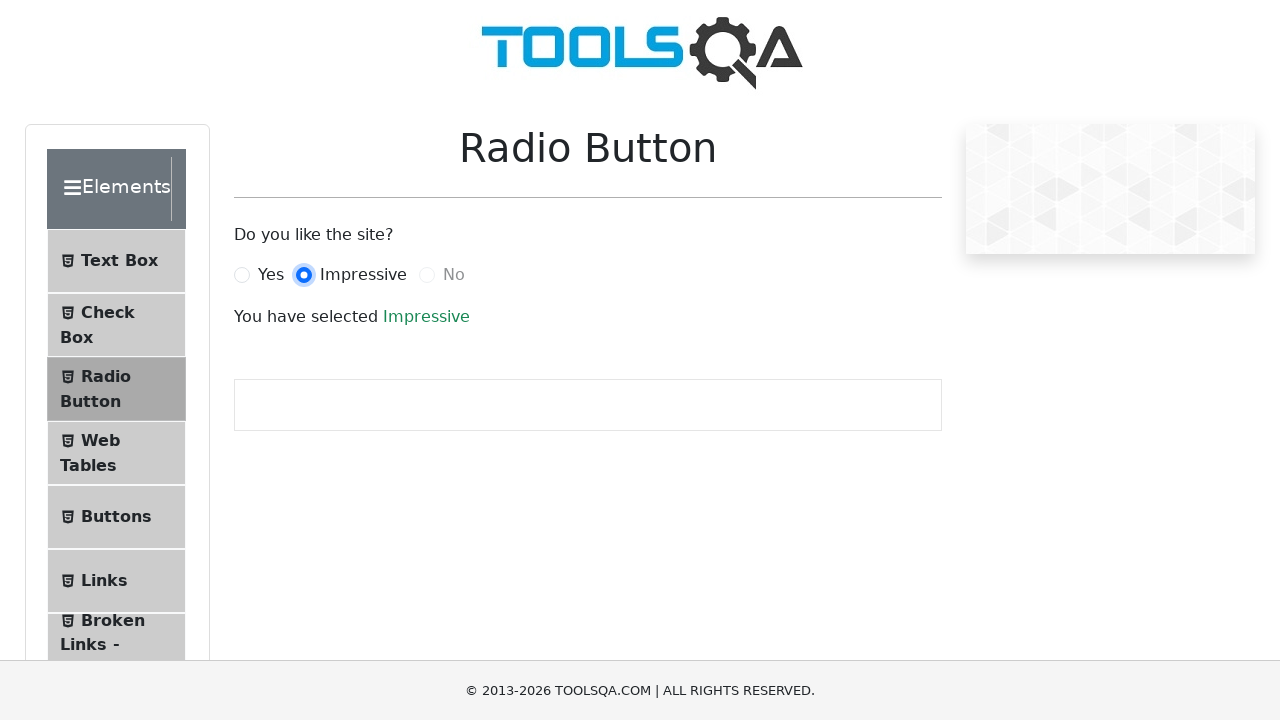

Success message appeared after selecting Impressive
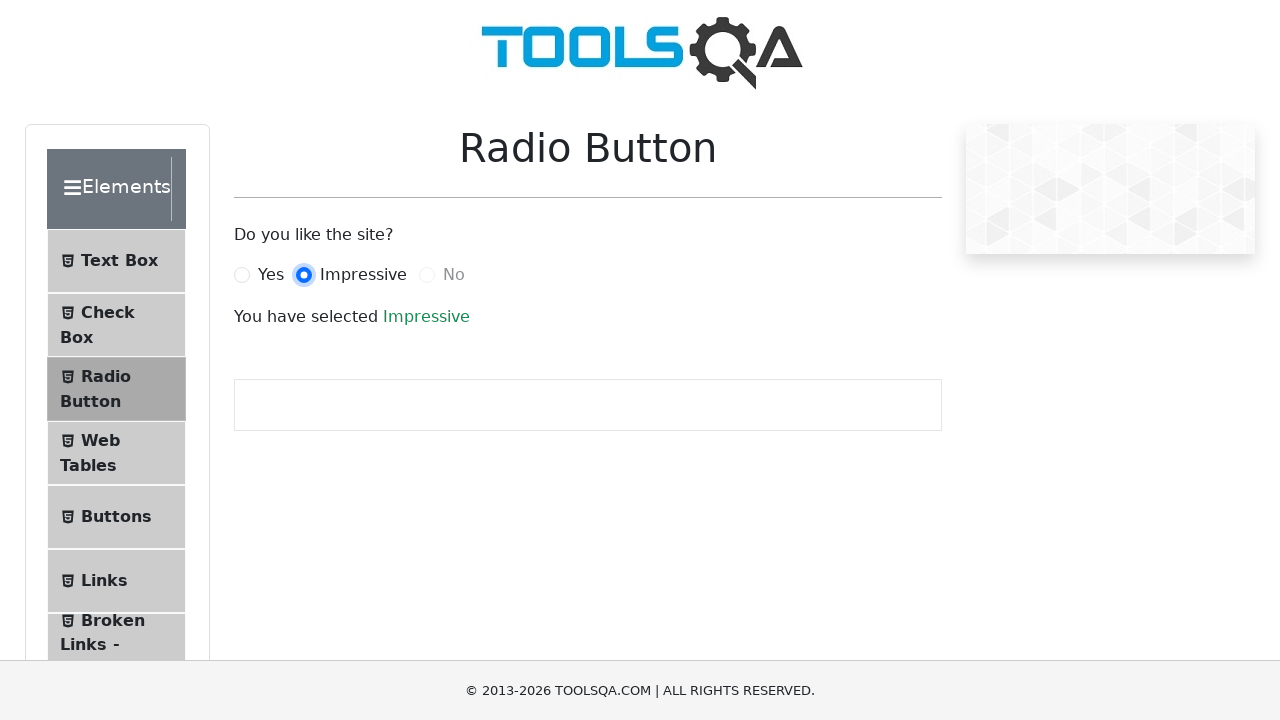

Retrieved result text: 'Impressive'
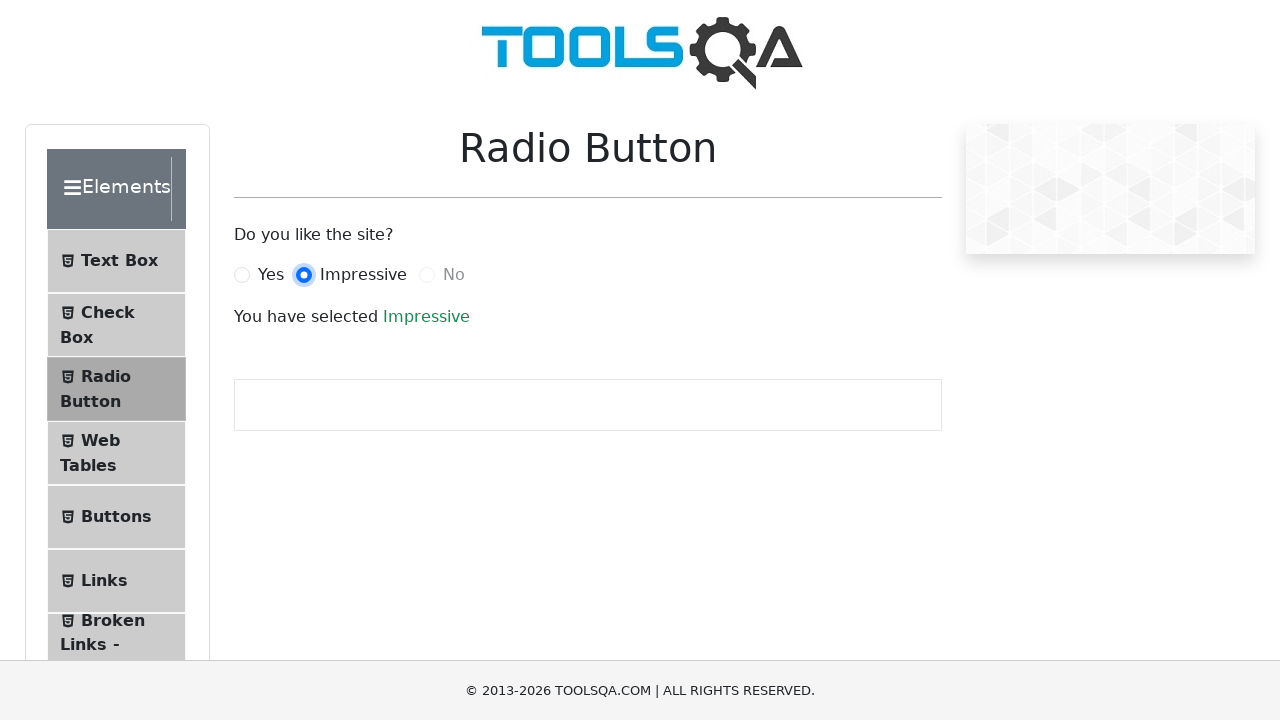

Assertion passed: result text matches 'Impressive'
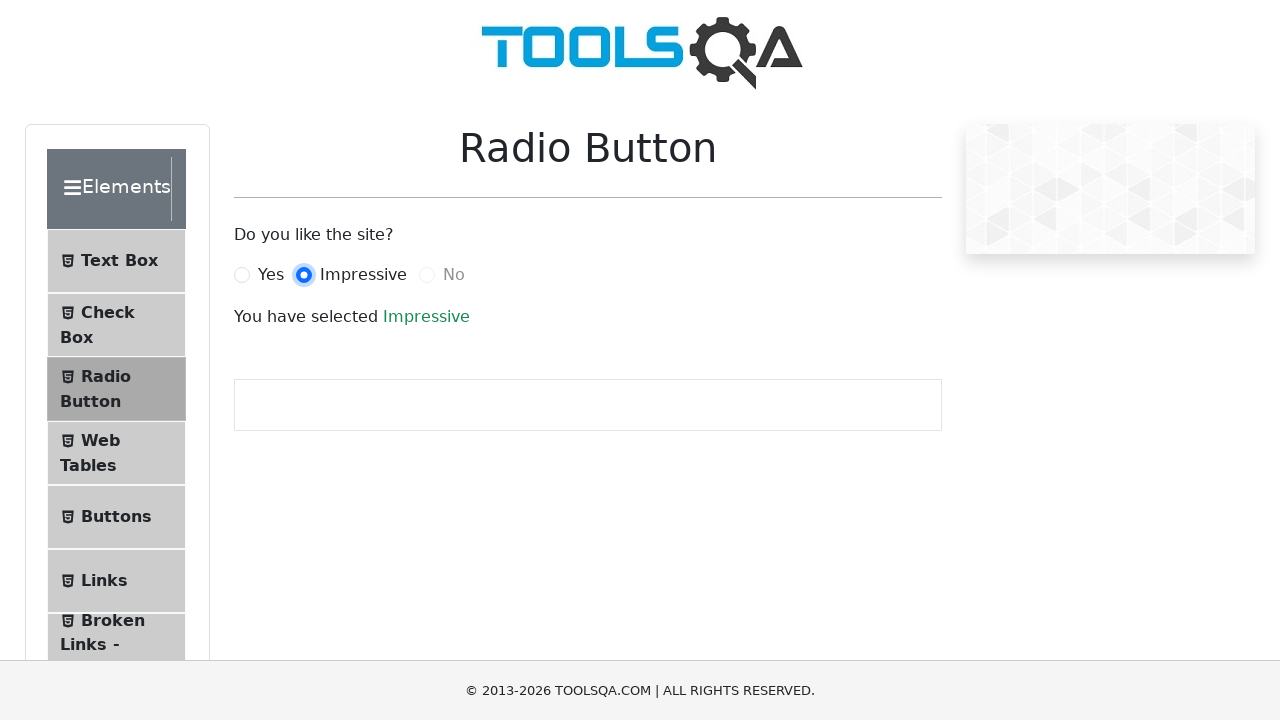

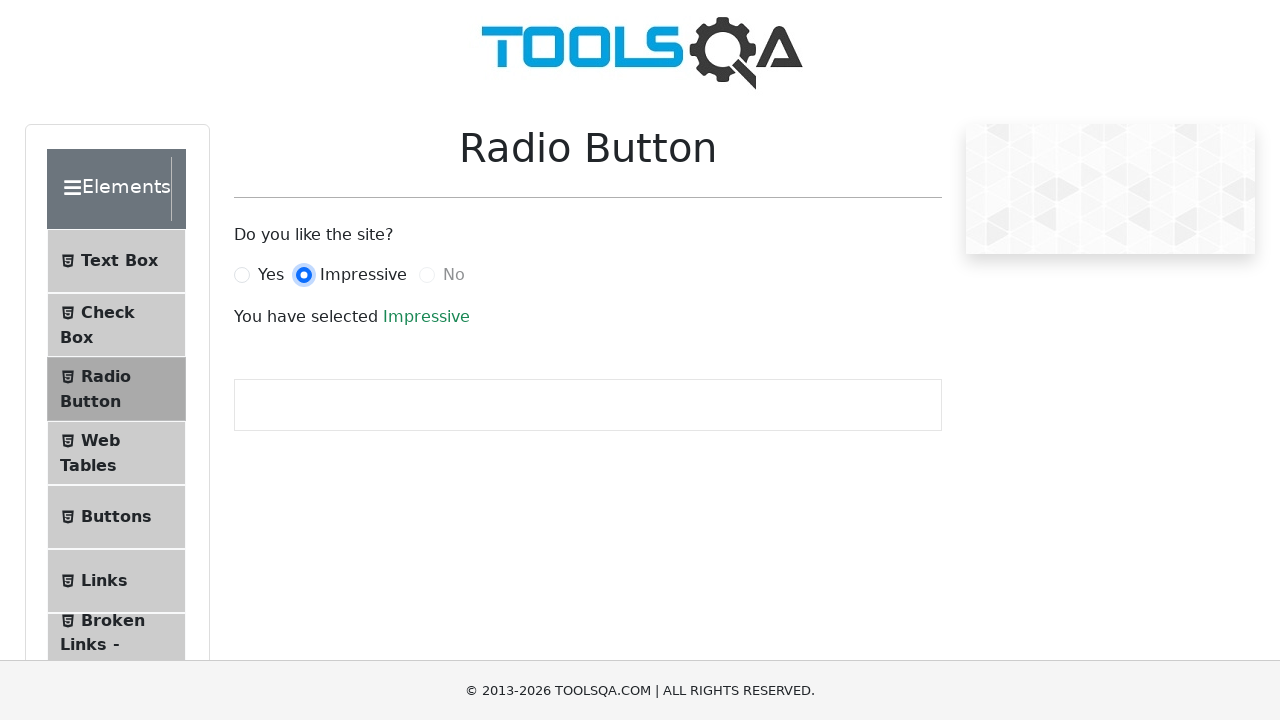